Tests alert handling functionality by triggering an alert dialog and dismissing it

Starting URL: http://demo.automationtesting.in/Alerts.html

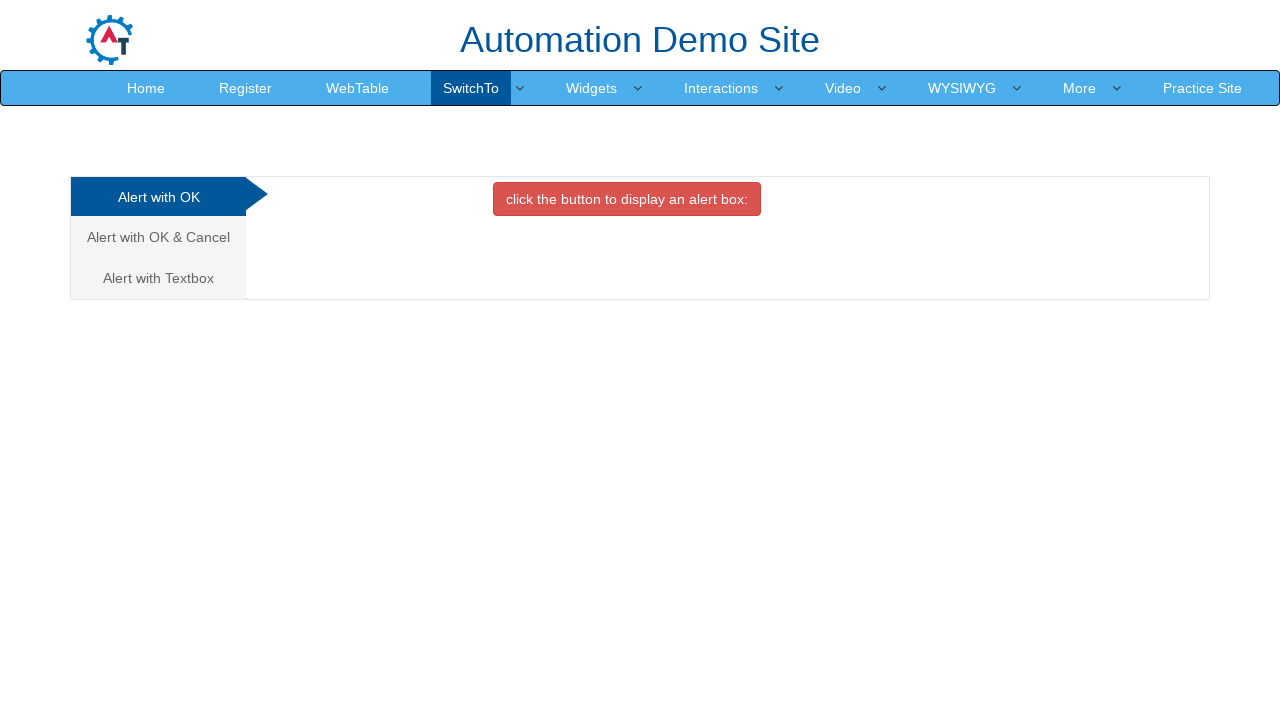

Clicked on the second alert tab (confirm/cancel) at (158, 237) on (//a[@class='analystic'])[2]
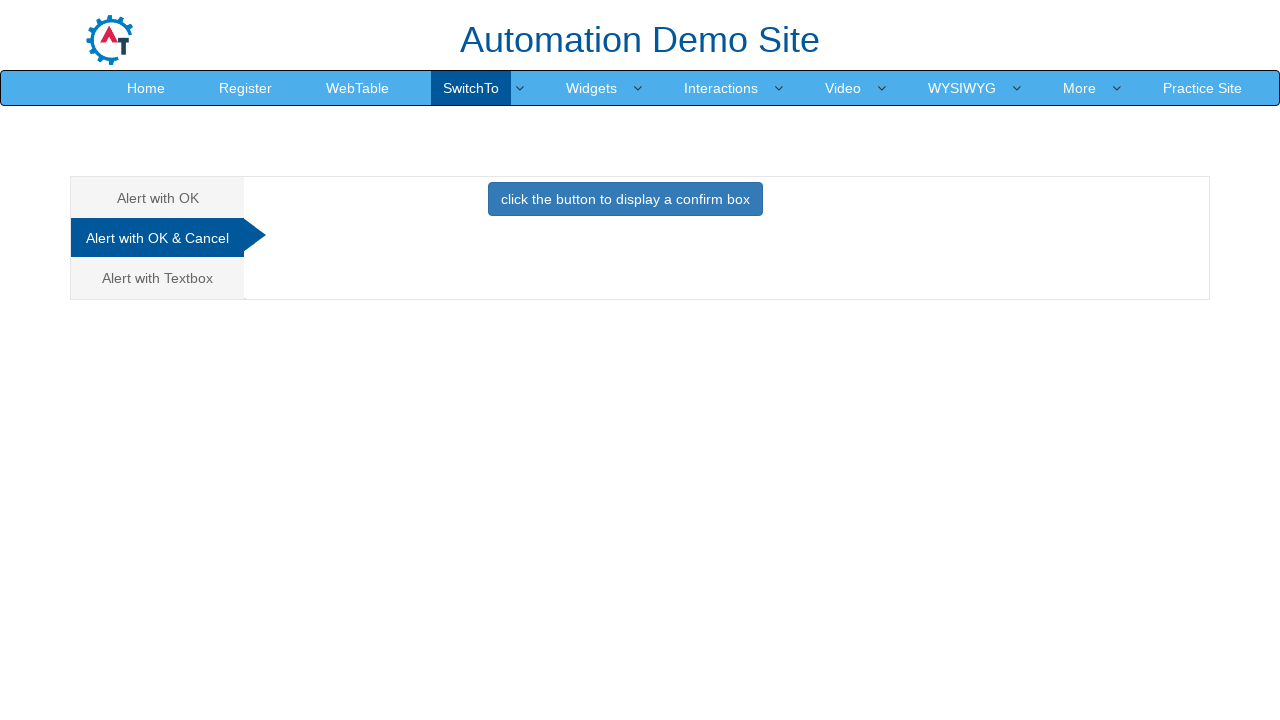

Clicked the button to trigger the alert dialog at (625, 199) on button[class='btn btn-primary']
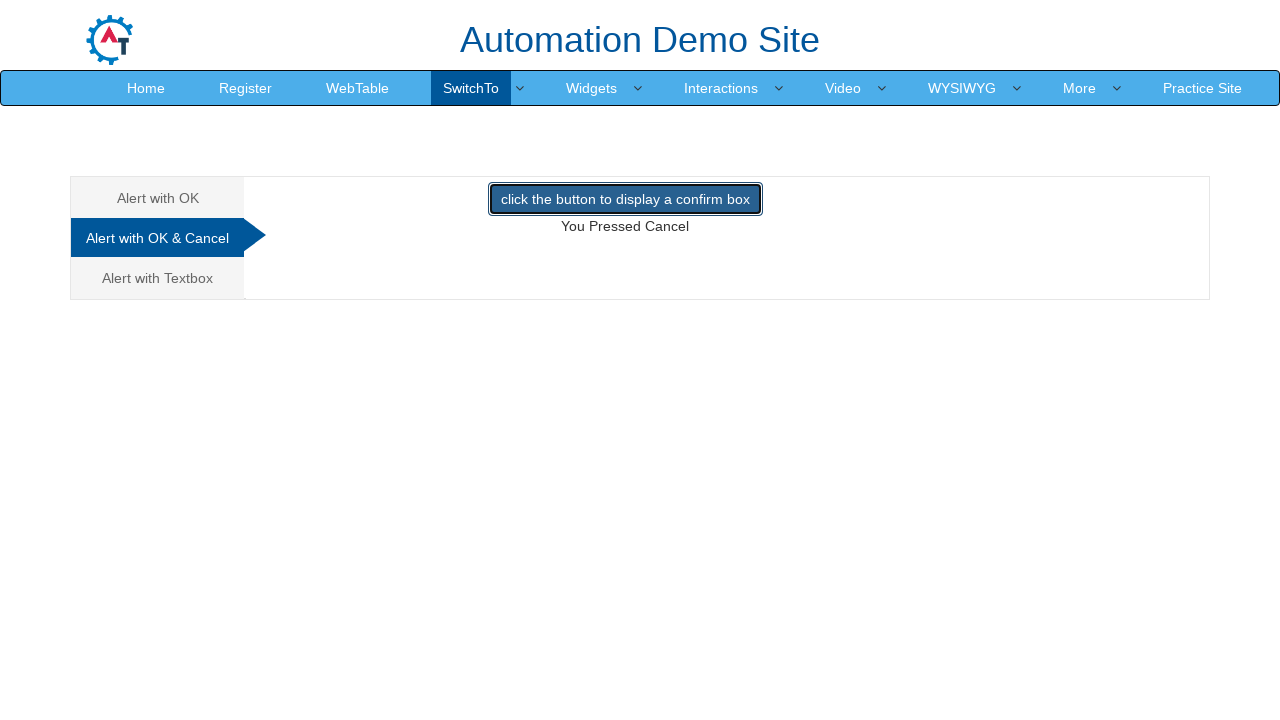

Set up dialog handler to dismiss the alert
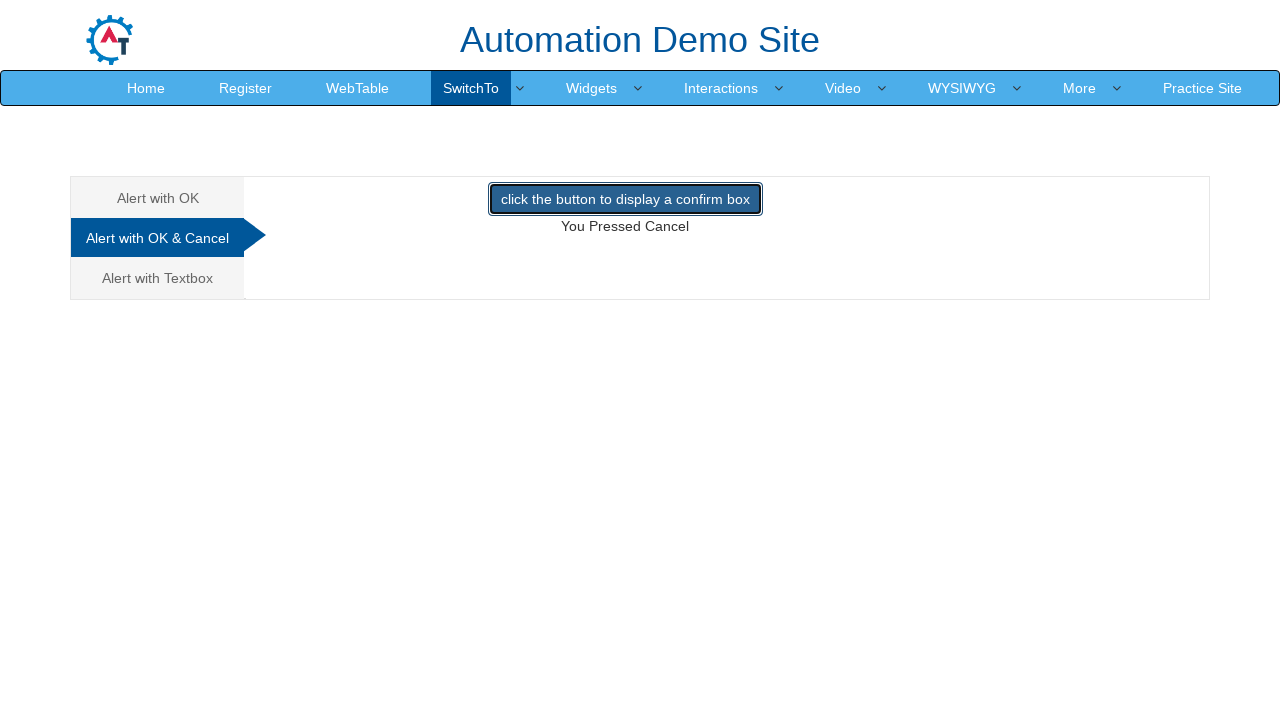

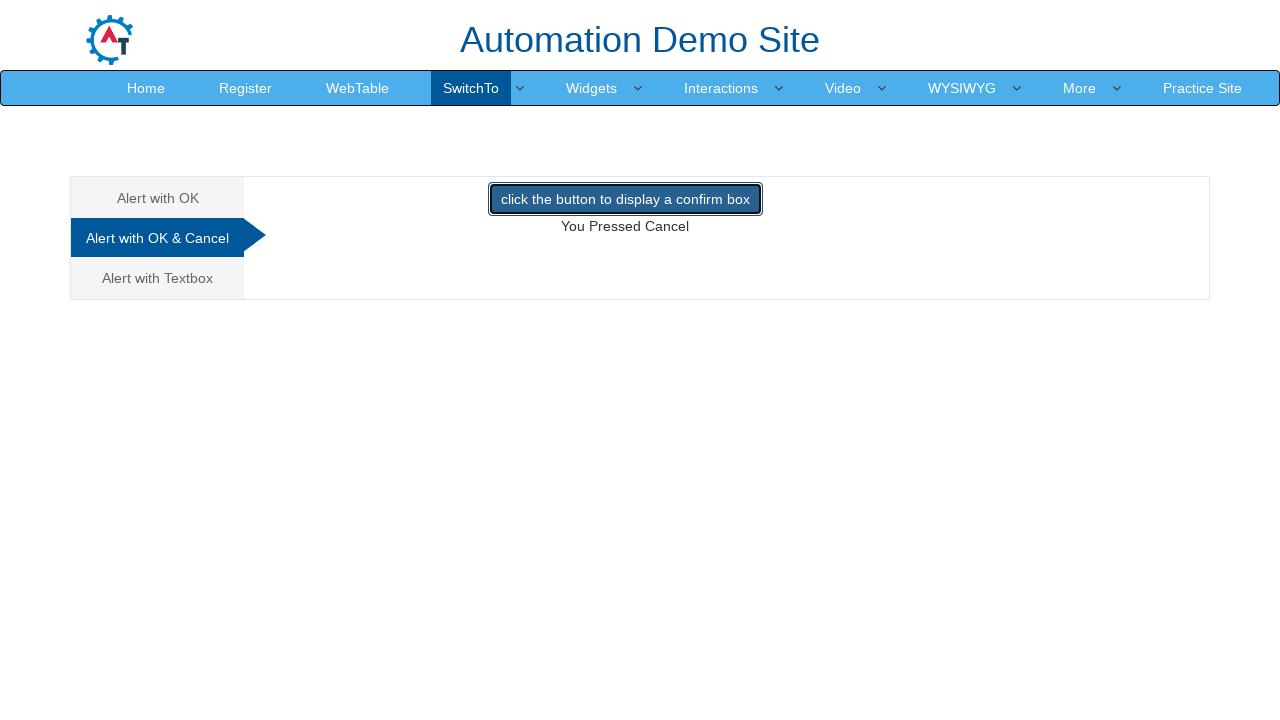